Tests window resizing functionality by setting window to specific dimensions and then maximizing

Starting URL: https://www.td.com/

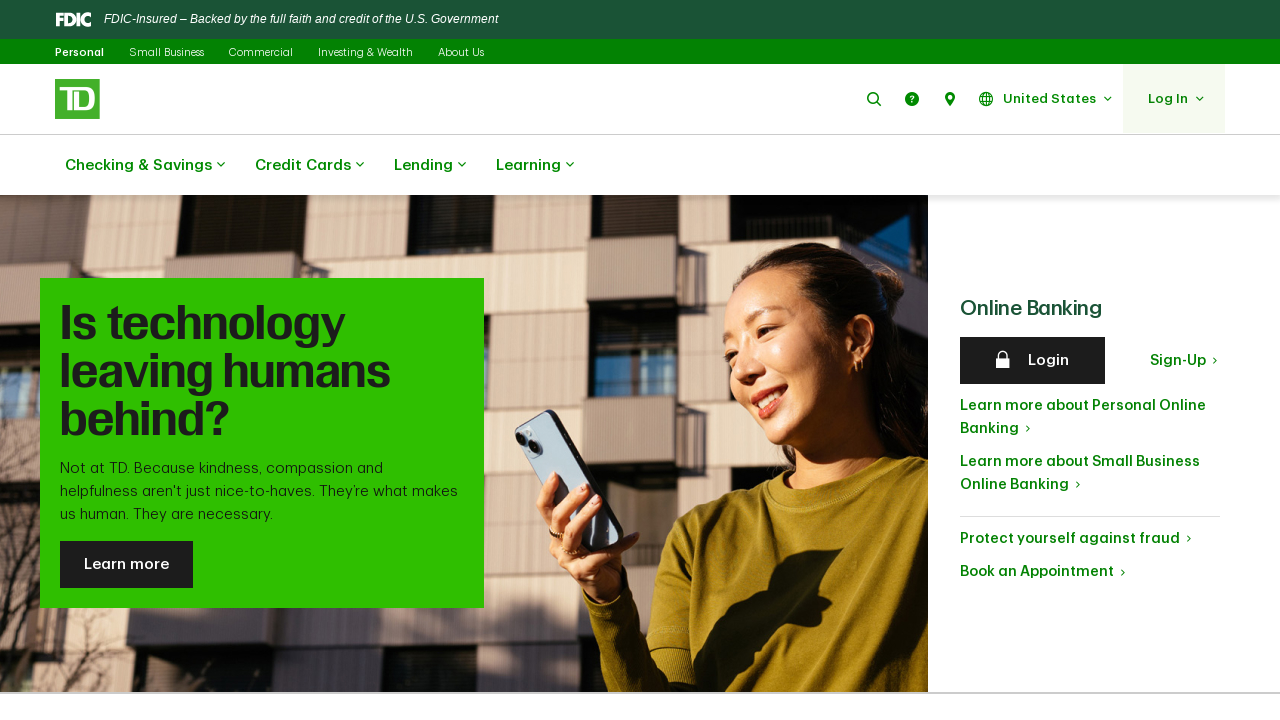

Set viewport size to 600x400 pixels
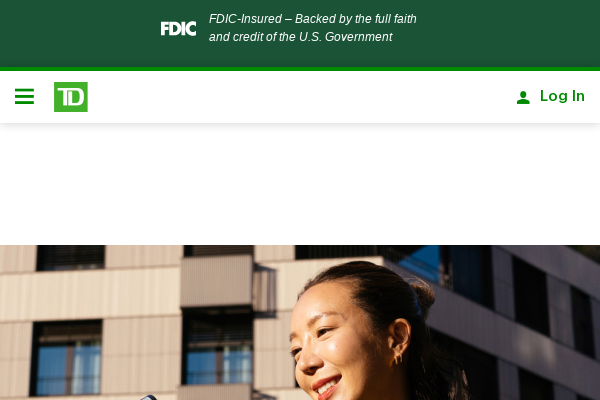

Maximized window by setting viewport size to 1920x1080 pixels
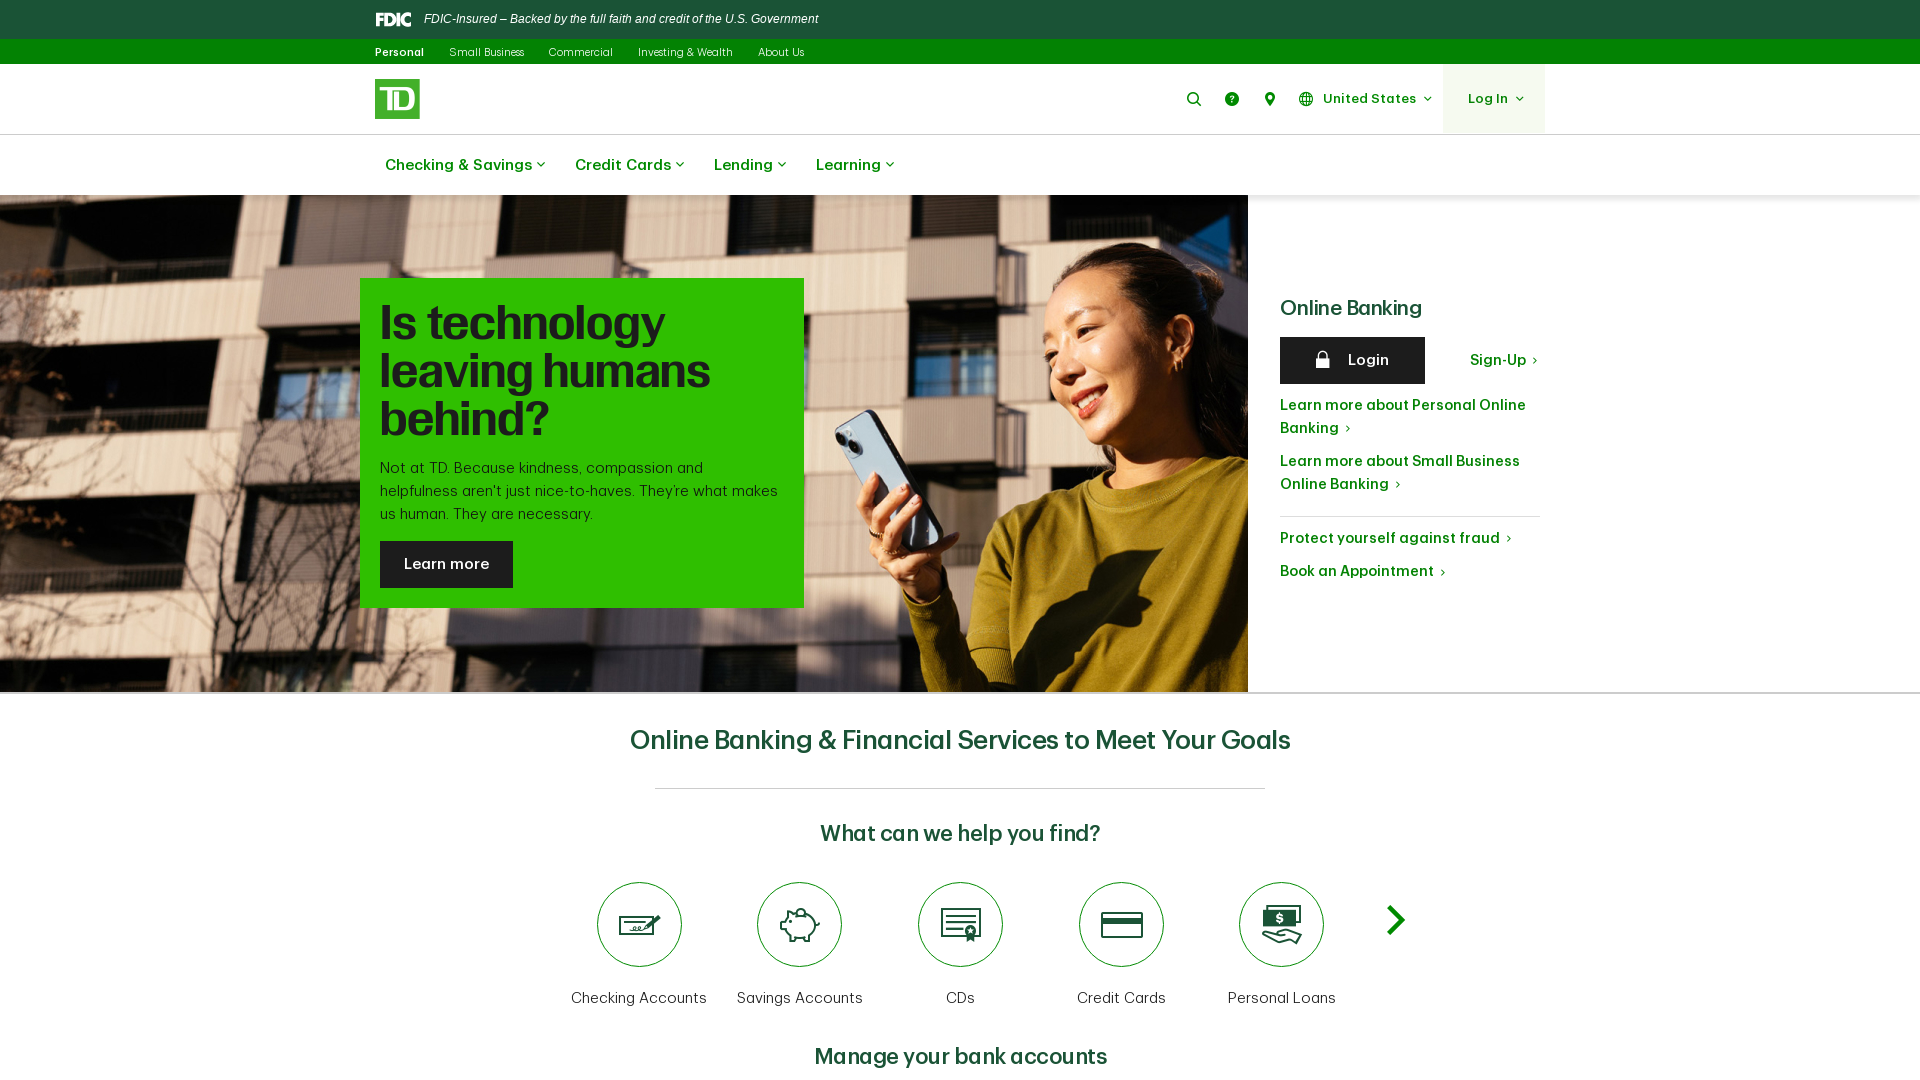

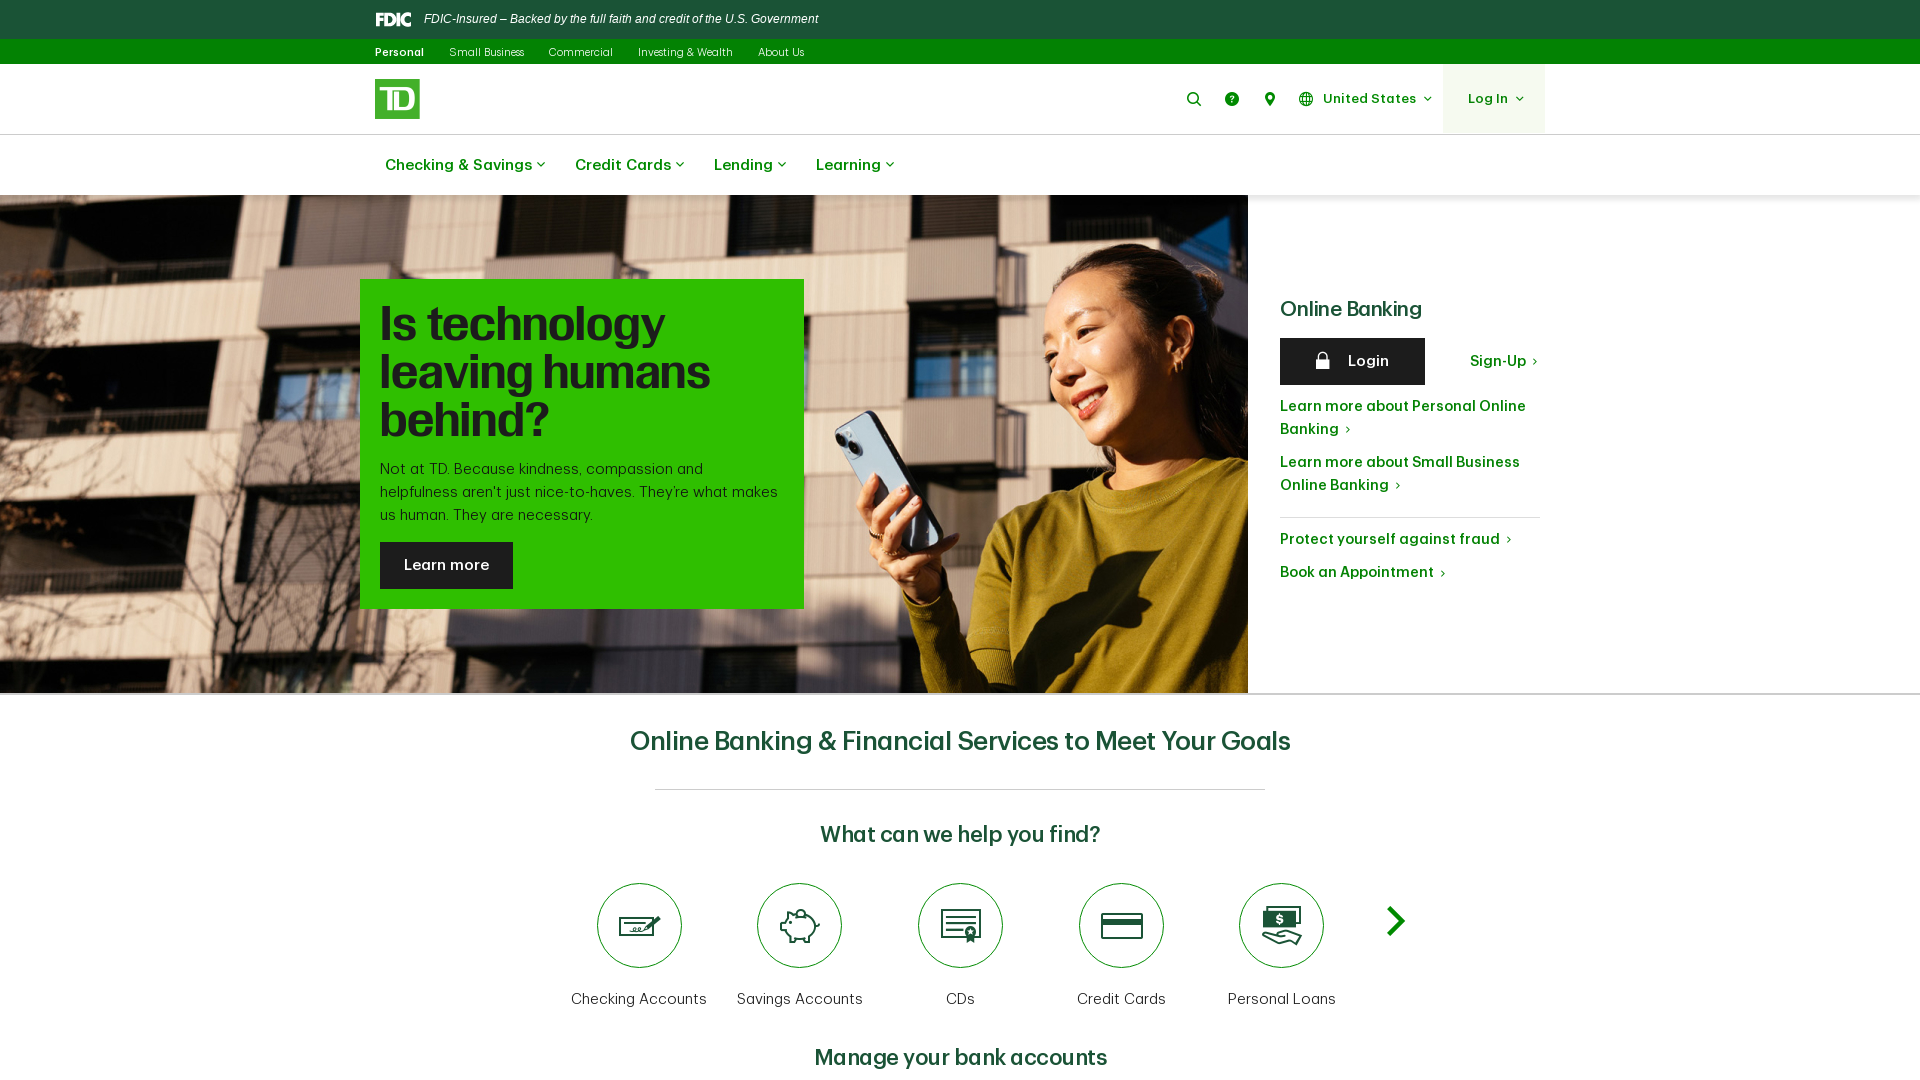